Tests dynamic checkbox toggle functionality by clicking a toggle button twice to hide and then show the checkbox element

Starting URL: https://training-support.net/webelements/dynamic-controls

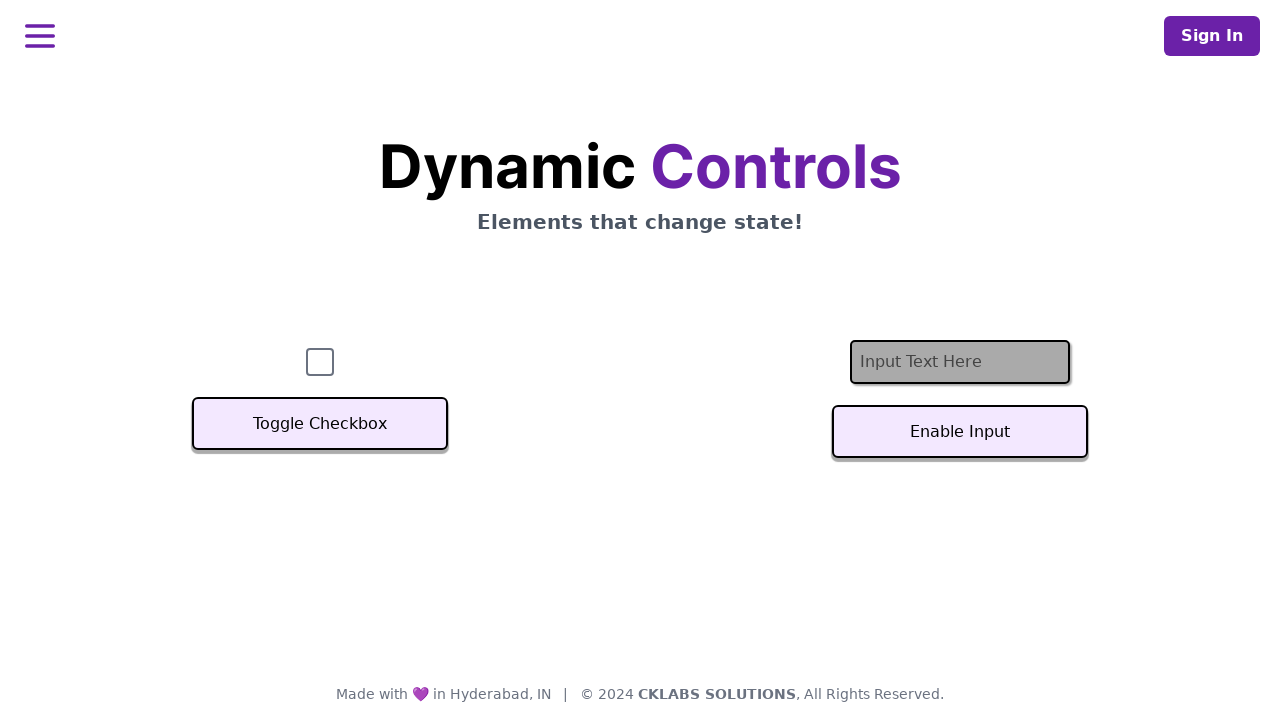

Waited for checkbox to be visible initially
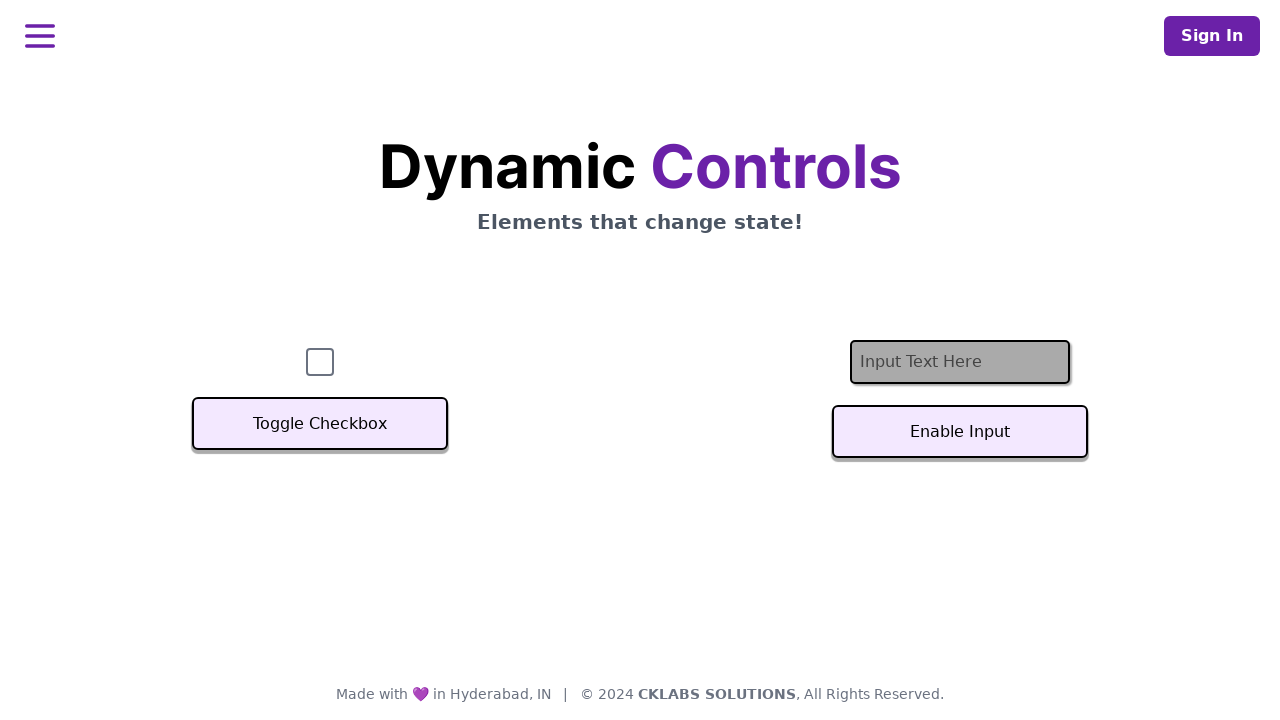

Clicked toggle button to hide checkbox at (320, 424) on xpath=//button[text()='Toggle Checkbox']
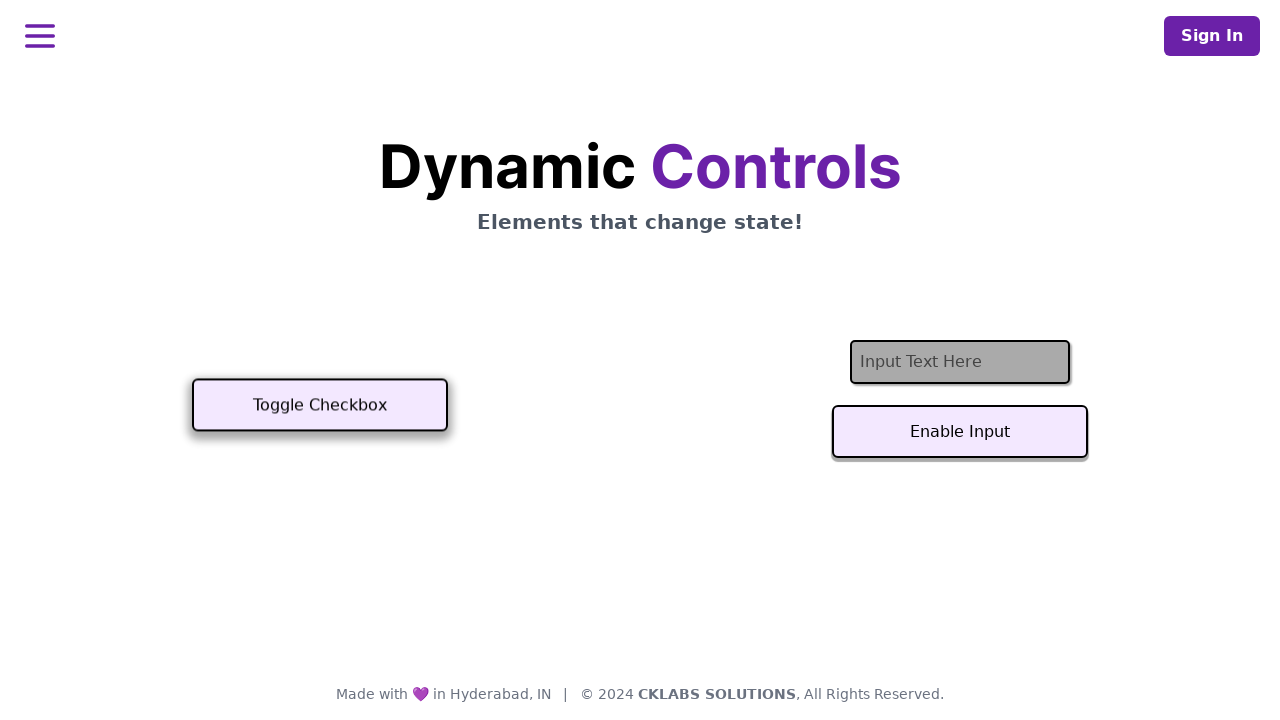

Waited for checkbox to be hidden
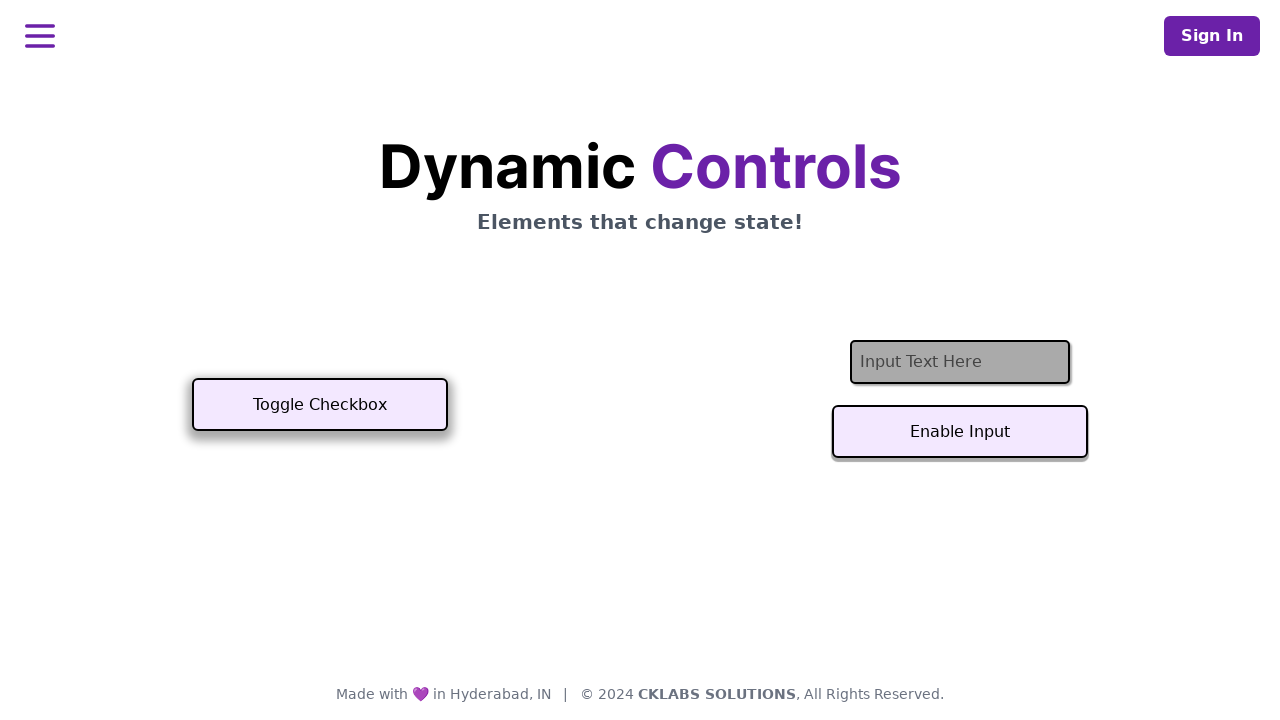

Clicked toggle button again to show checkbox at (320, 405) on xpath=//button[text()='Toggle Checkbox']
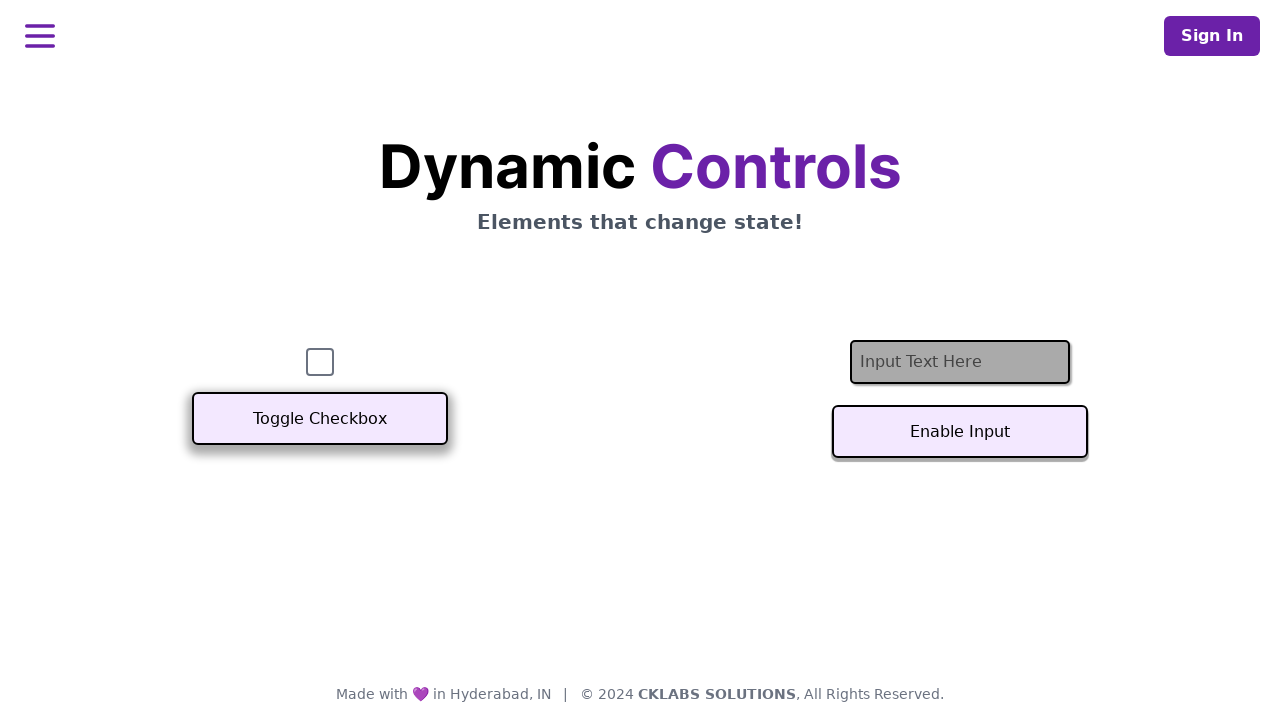

Waited for checkbox to be visible again
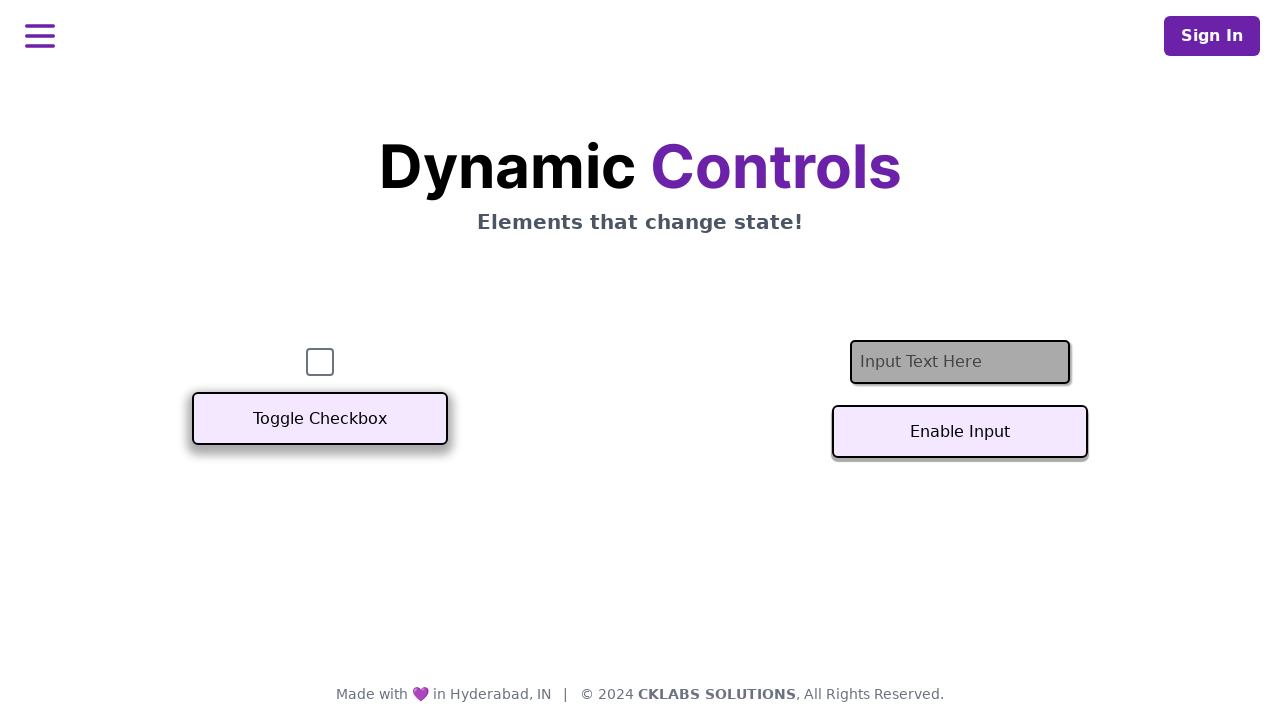

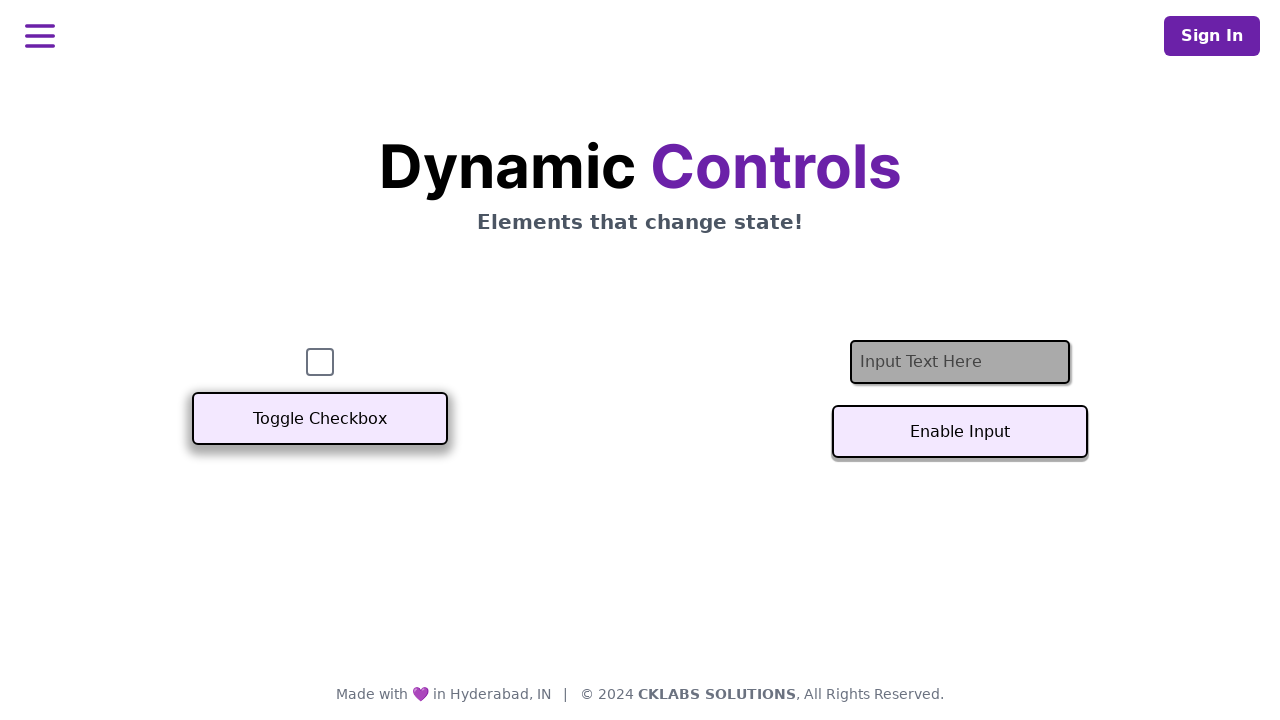